Navigates to a Tally form page and waits for it to load completely.

Starting URL: https://tally.so/r/waDMG2

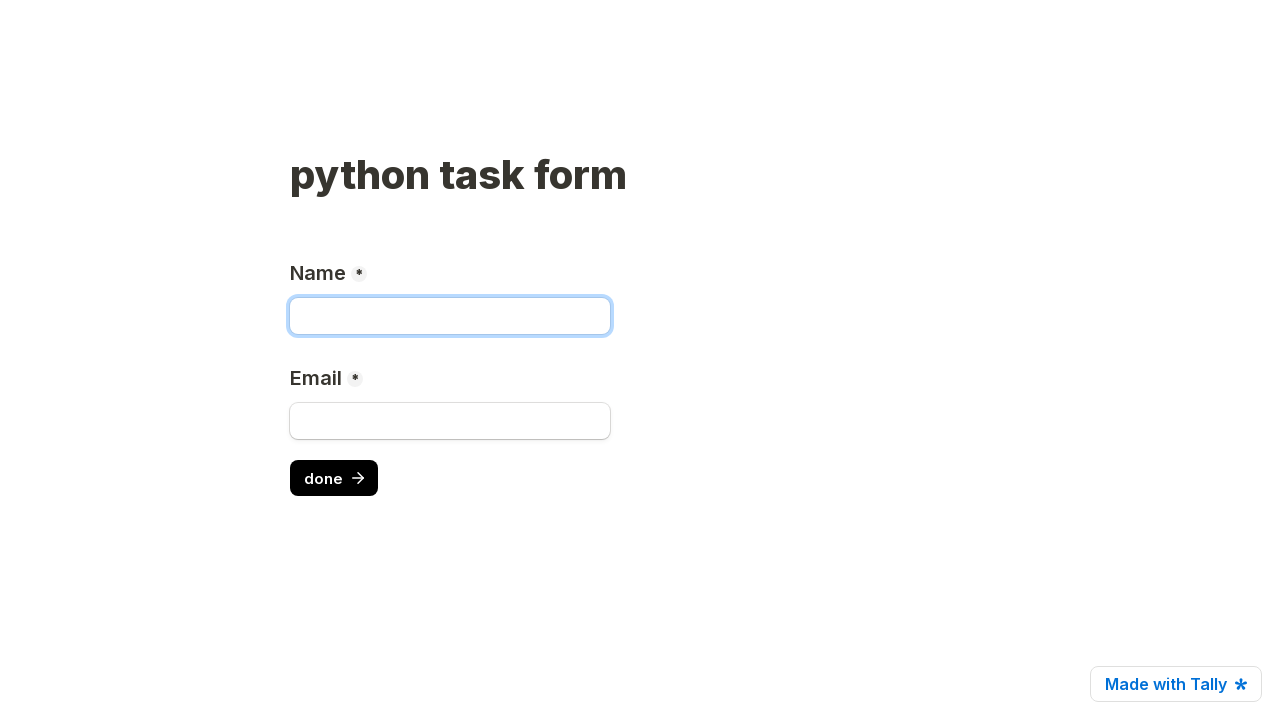

Navigated to Tally form page at https://tally.so/r/waDMG2
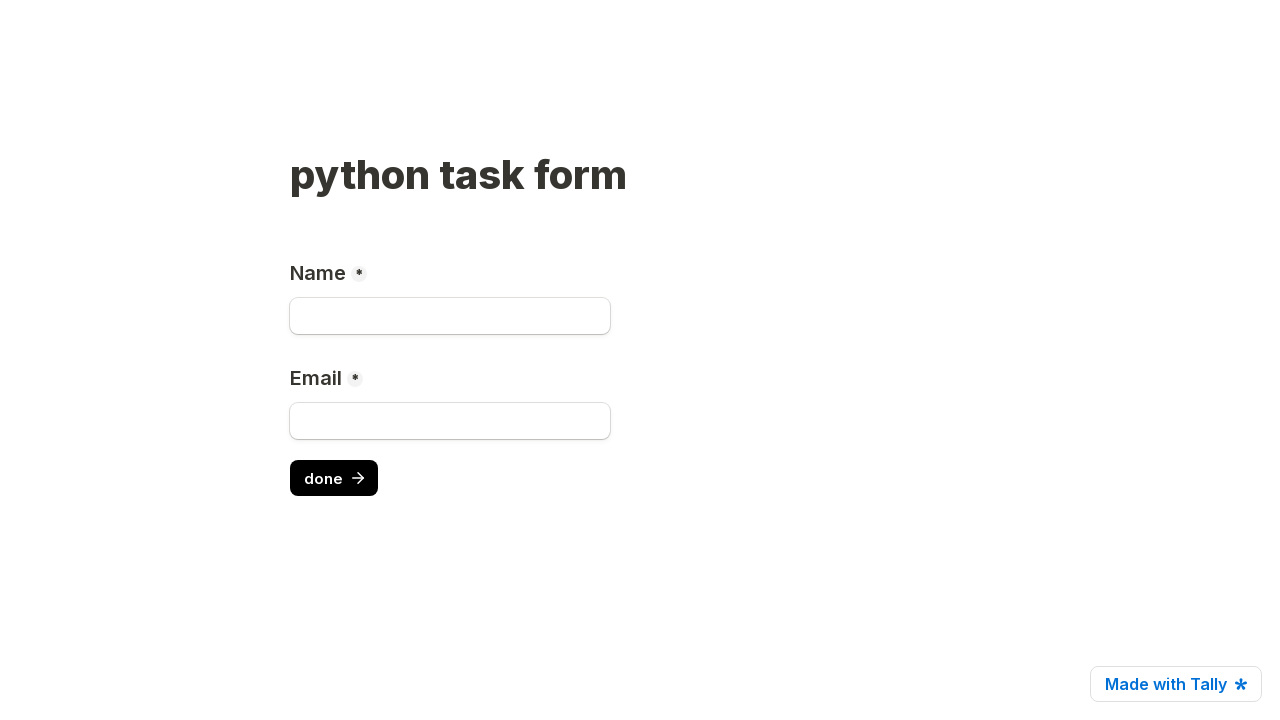

Form page loaded - network activity idle
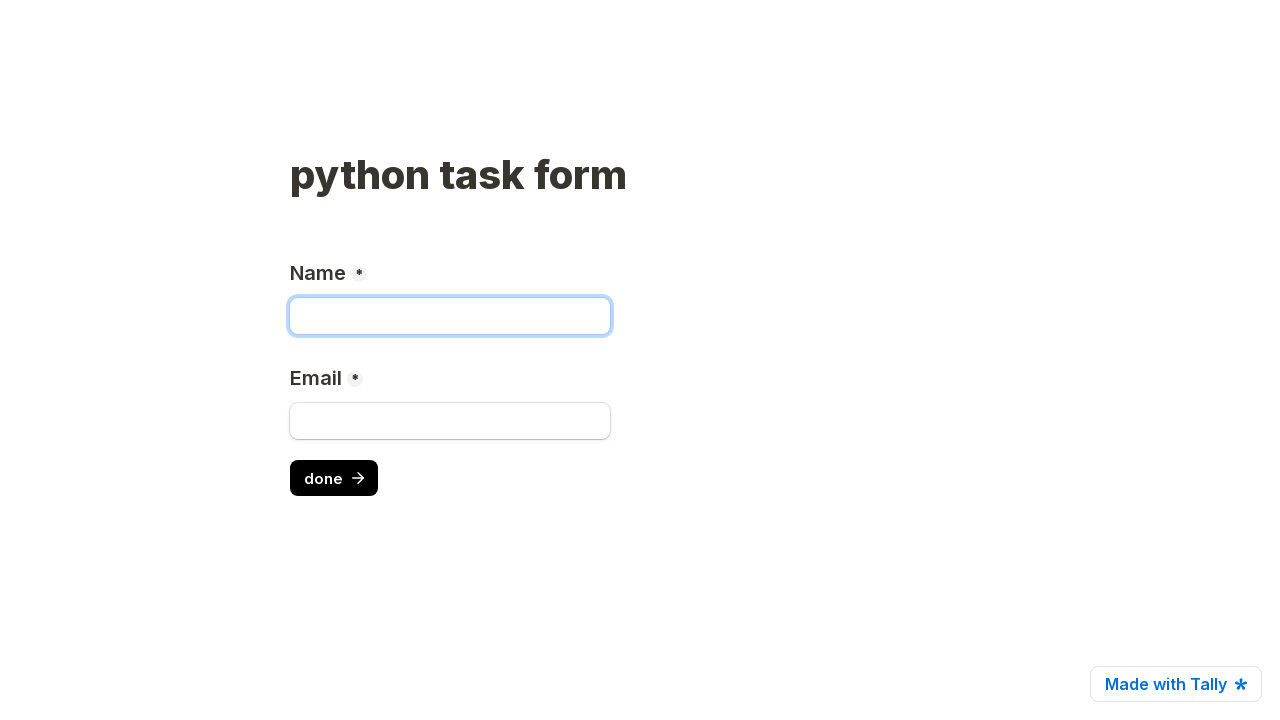

Form element became visible and ready for interaction
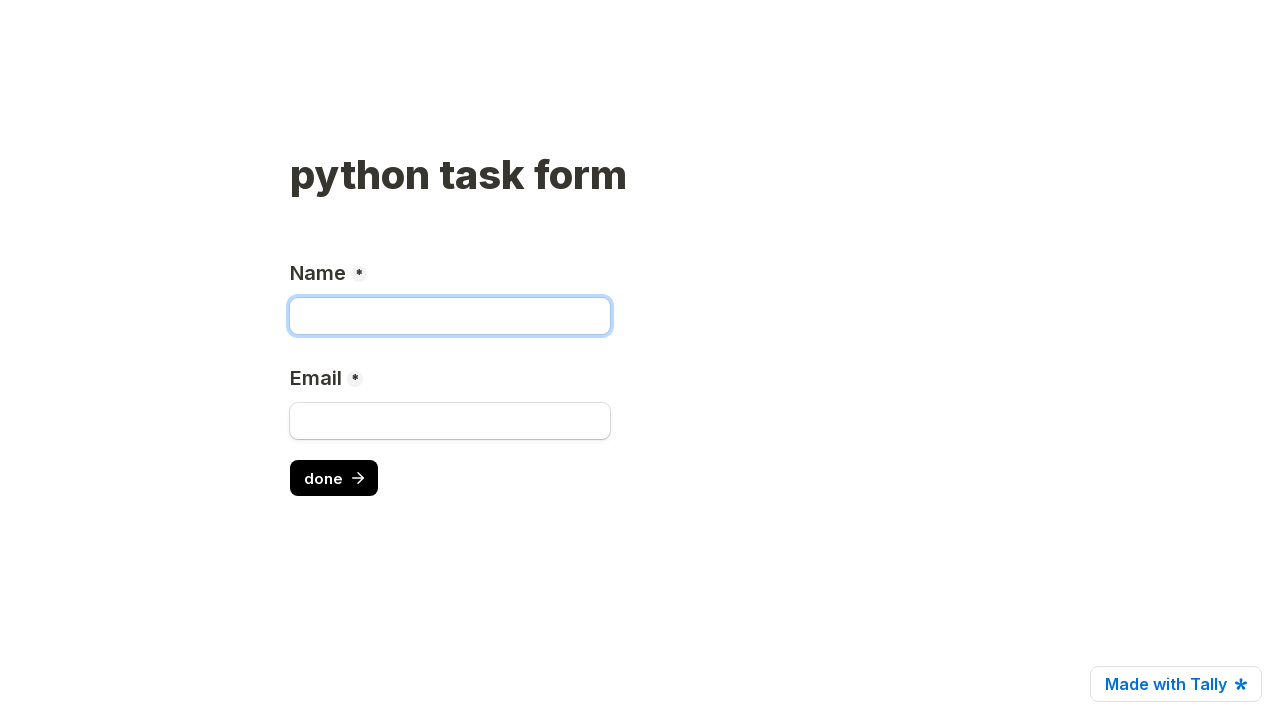

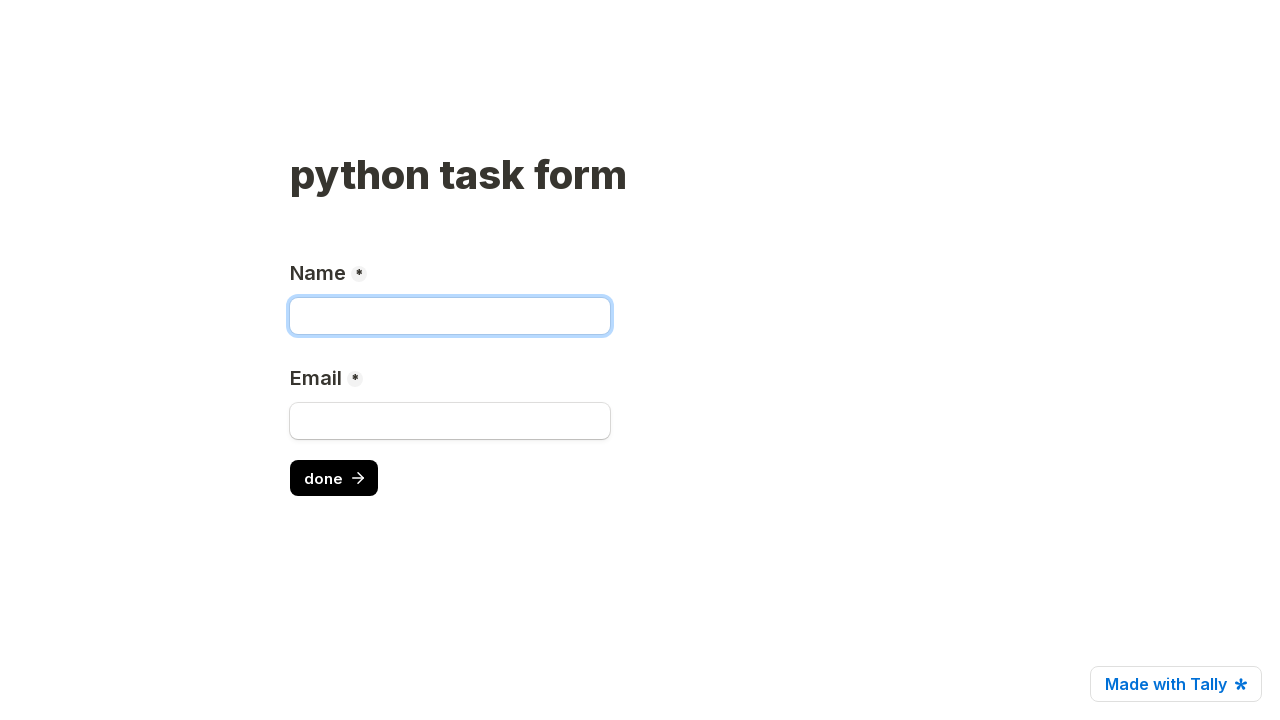